Tests autocomplete functionality by typing a partial country name and selecting "United States" from the suggestion dropdown list.

Starting URL: https://www.rahulshettyacademy.com/AutomationPractice/

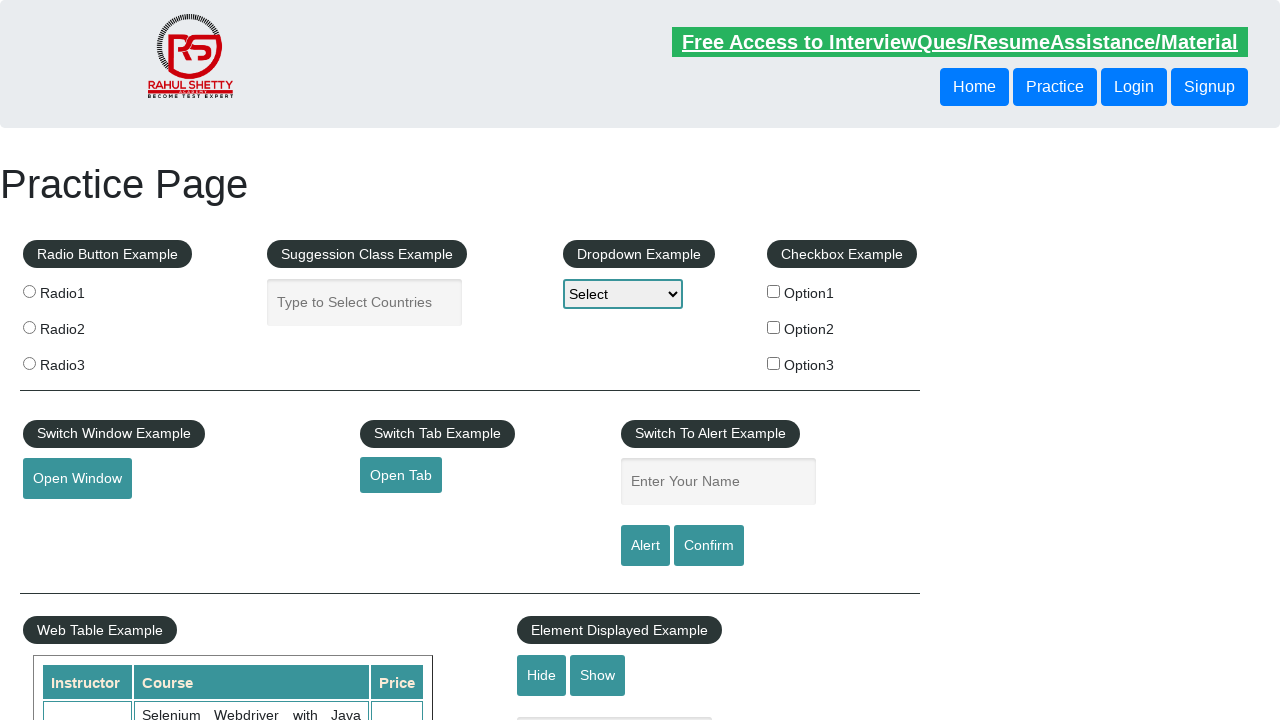

Clicked on the autocomplete input field at (365, 302) on #autocomplete
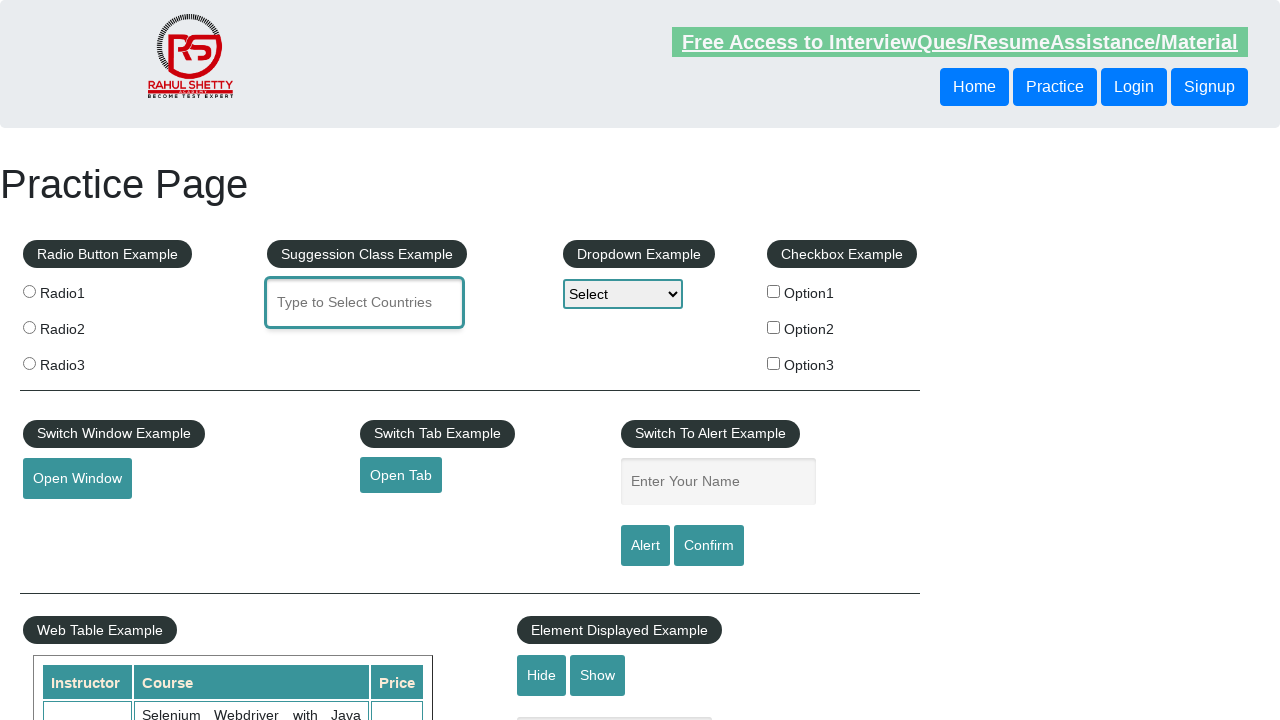

Typed 'unit' into autocomplete field to trigger suggestions on #autocomplete
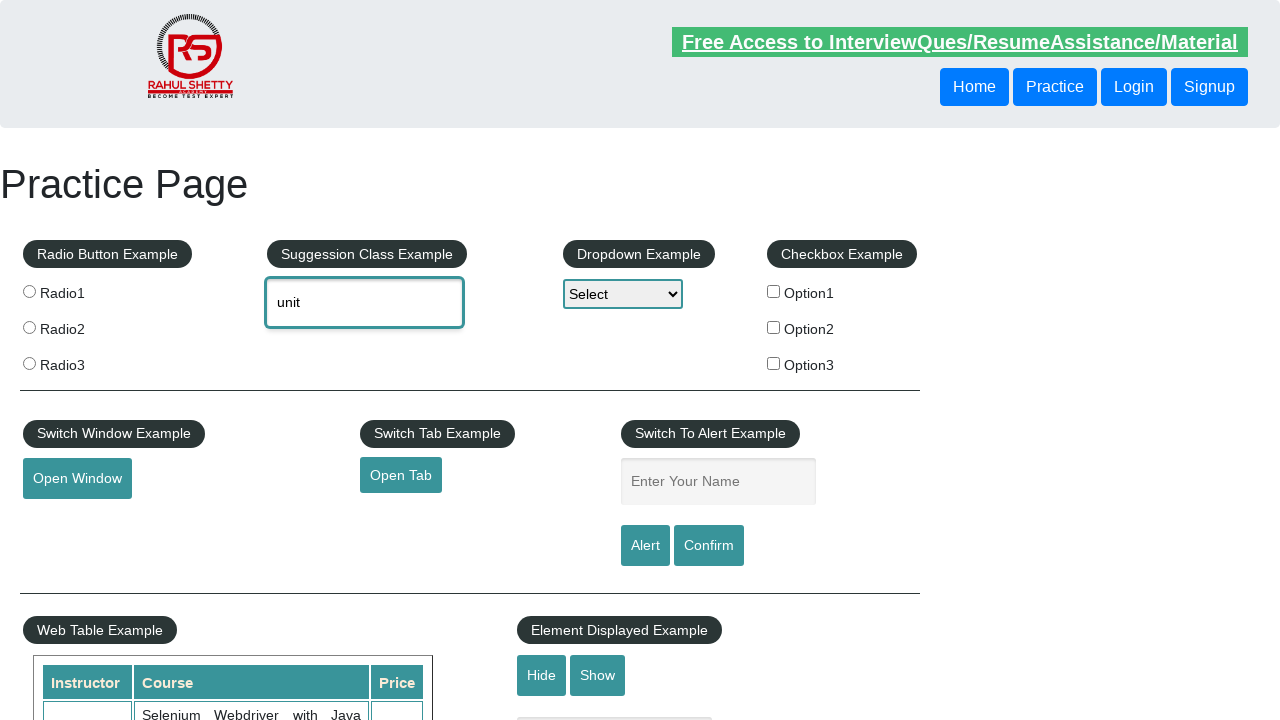

Autocomplete suggestion dropdown appeared
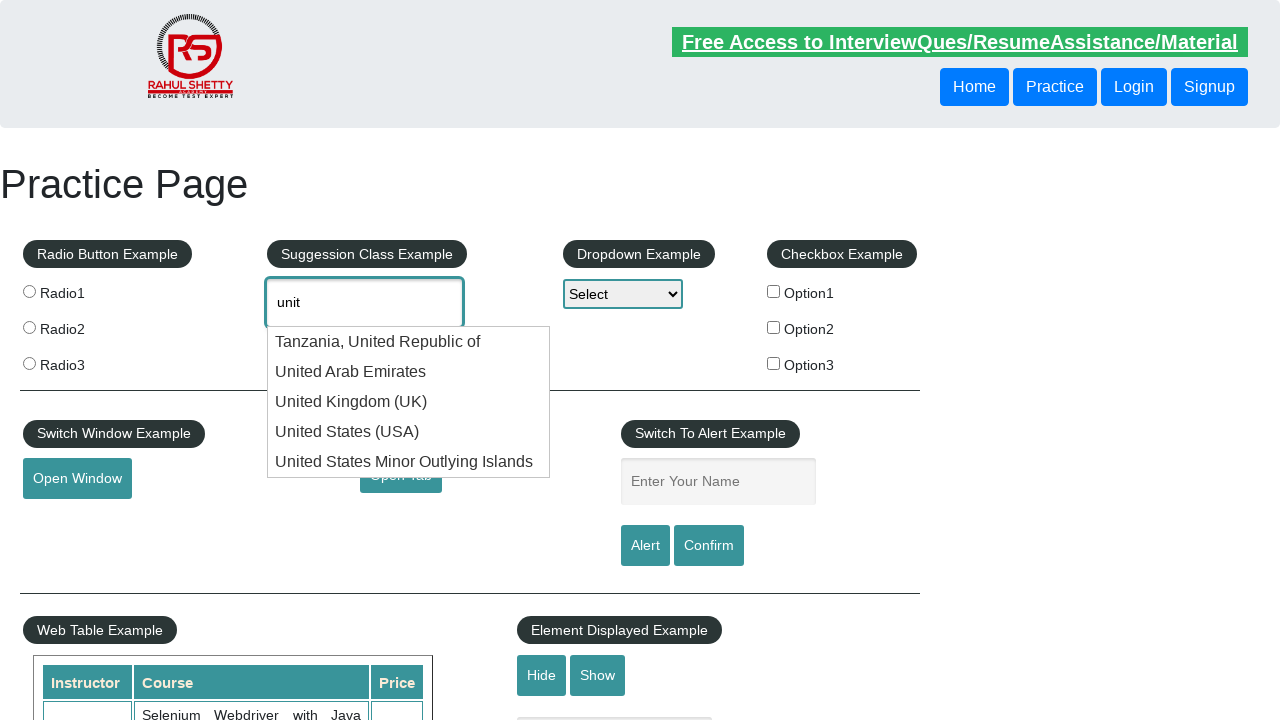

Selected 'United States' from autocomplete suggestions at (409, 432) on xpath=//ul[@id='ui-id-1']//li//div >> nth=3
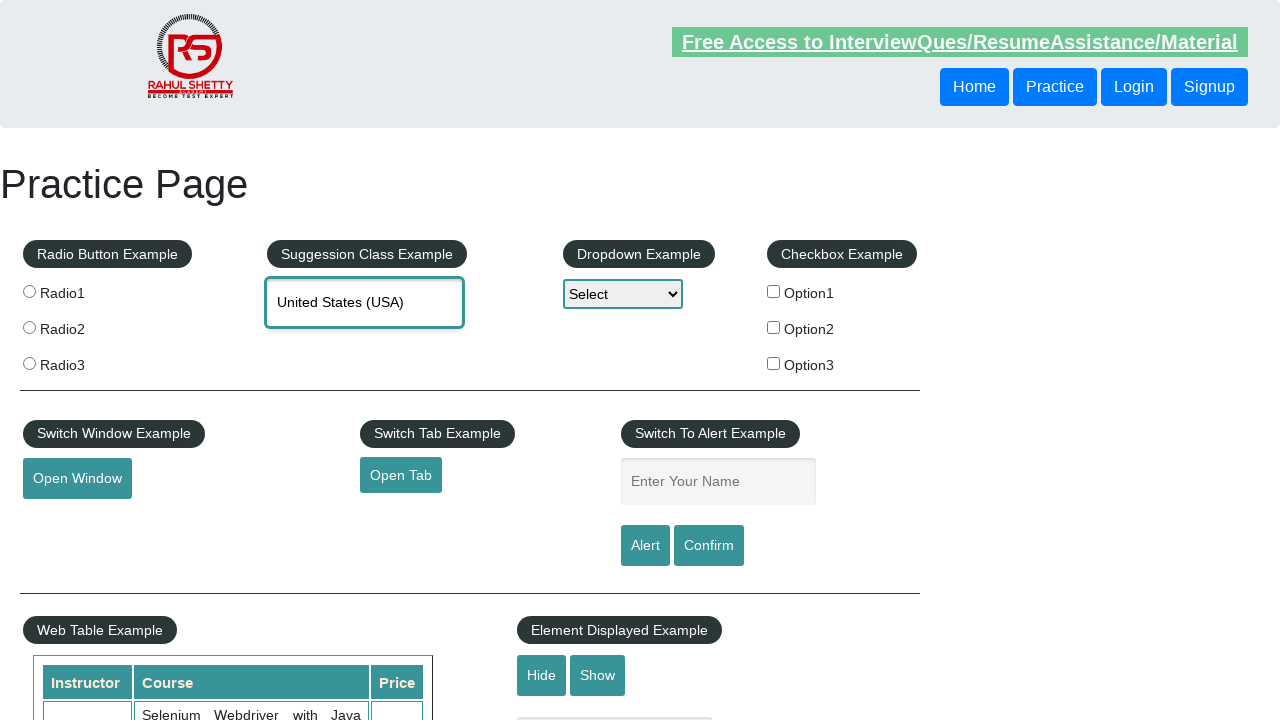

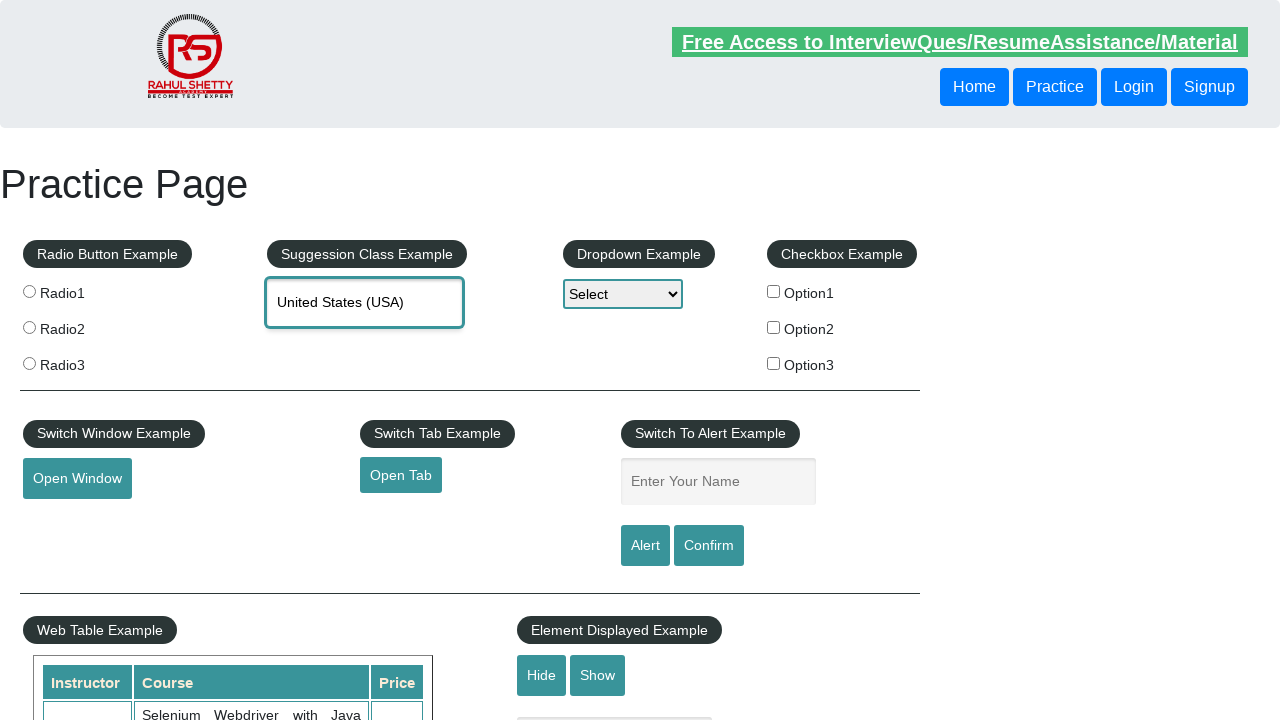